Tests that clicking the Google login button redirects to Google sign-in page

Starting URL: https://cs458-auth-project.vercel.app

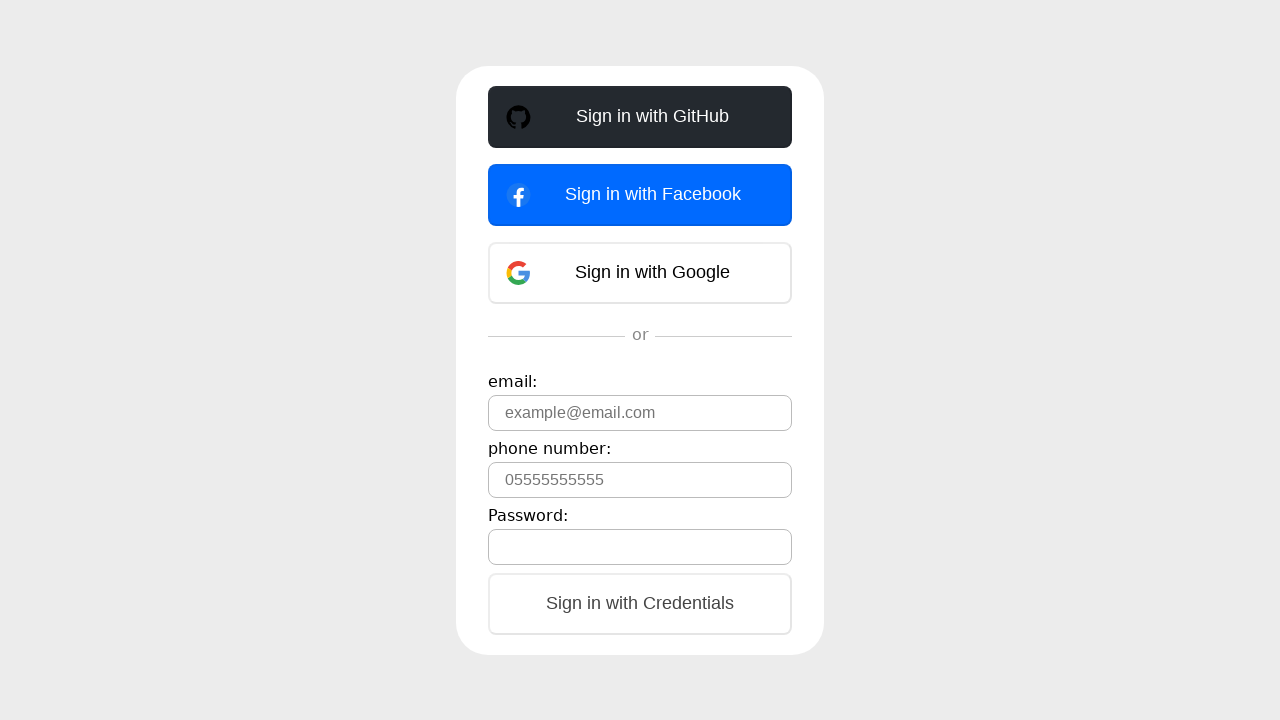

Waited for email input field to load on auth page
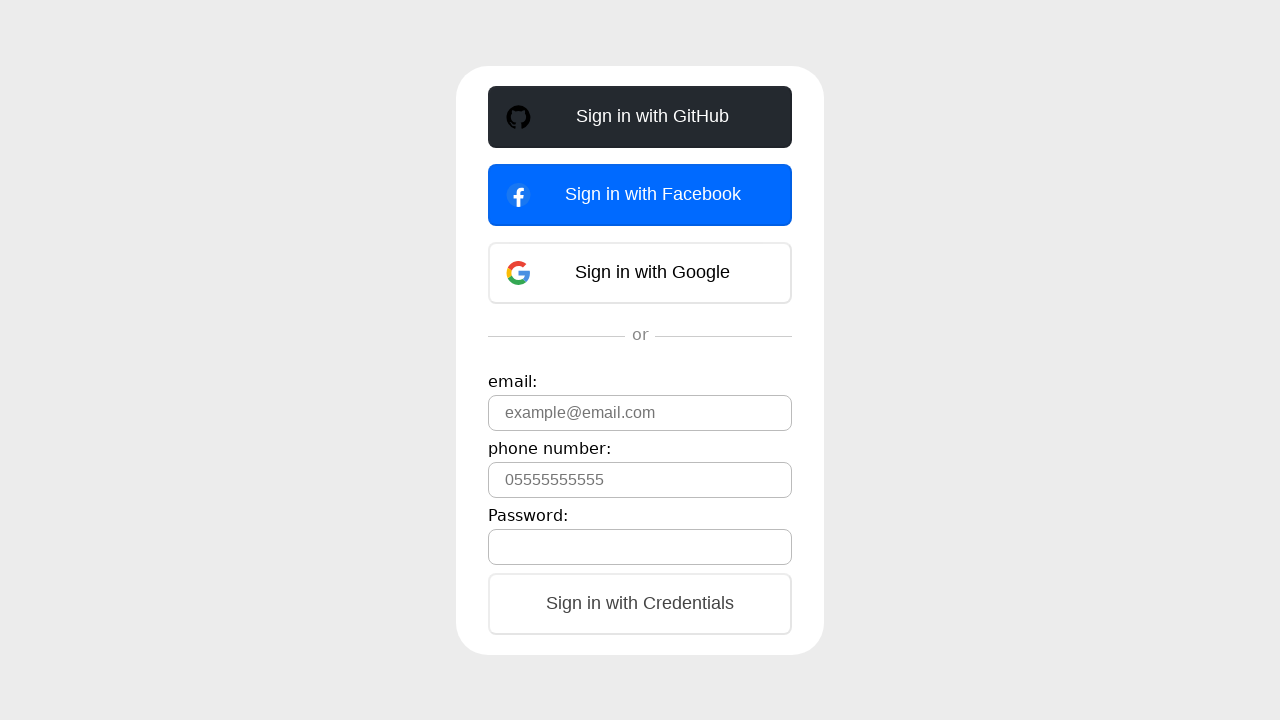

Clicked Google login button at (640, 272) on body > div > div > div > div:nth-child(3) > form > button
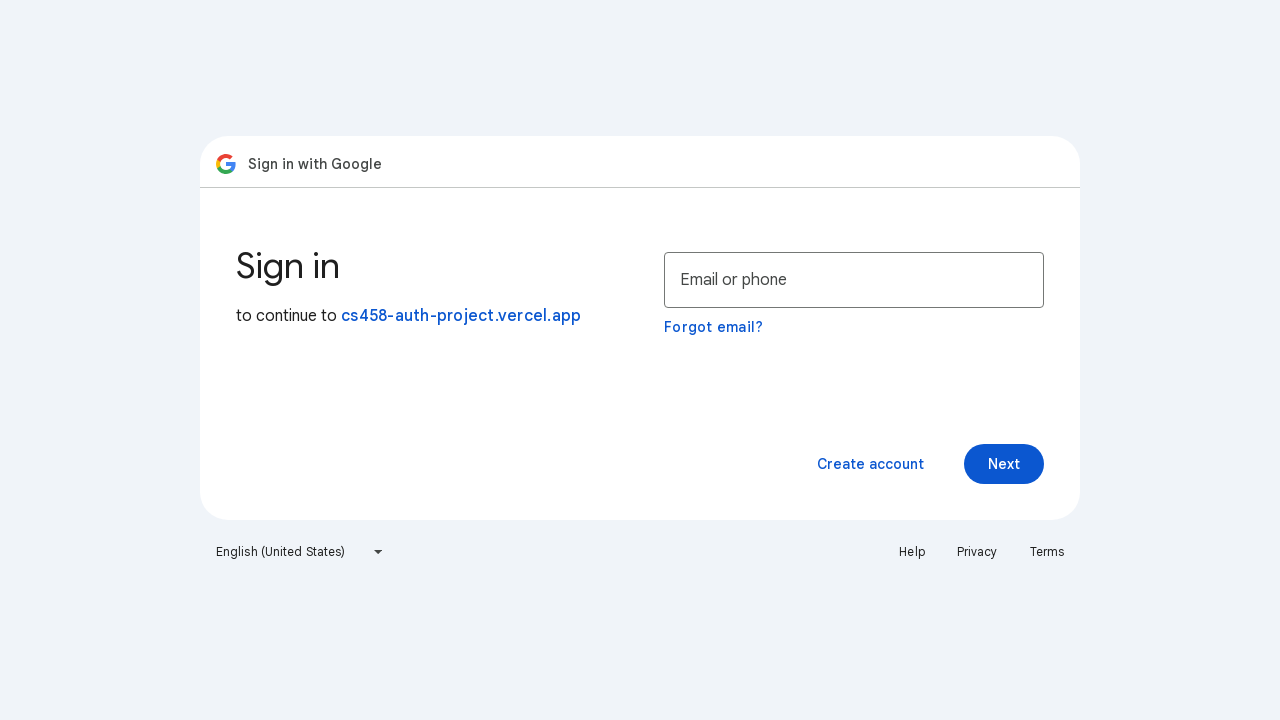

Redirected to Google sign-in page
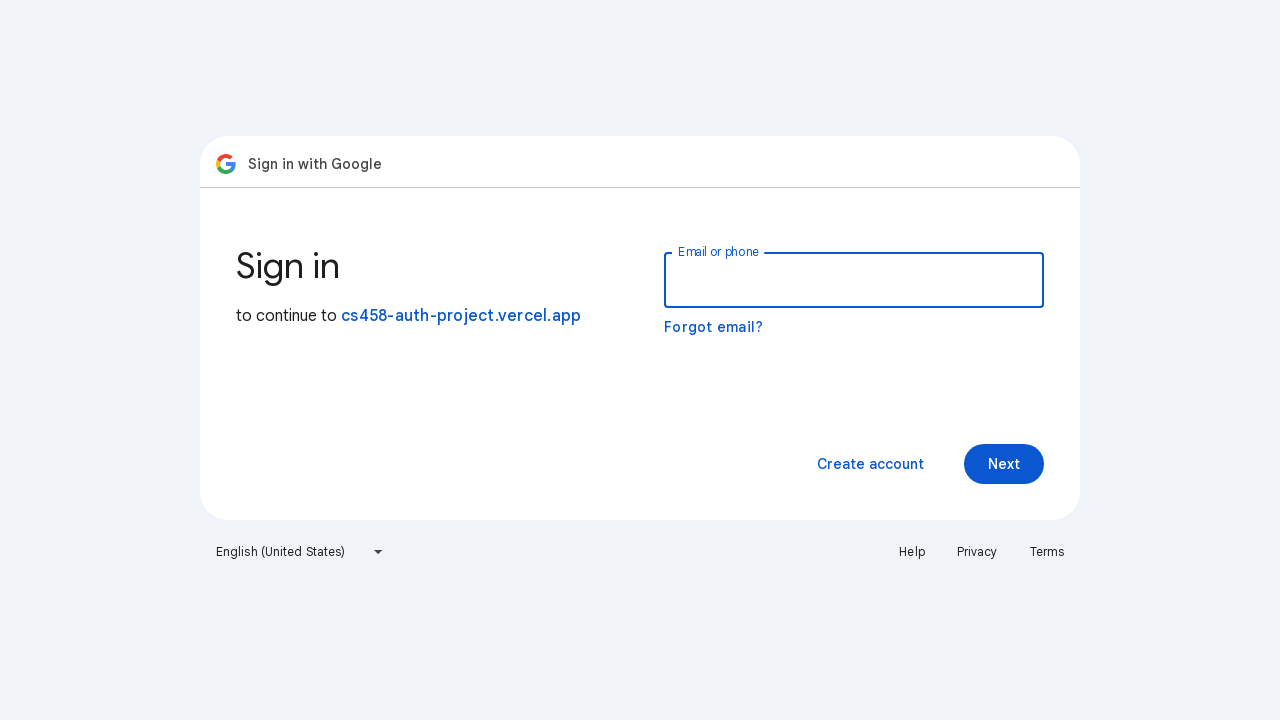

Verified current URL is Google sign-in endpoint
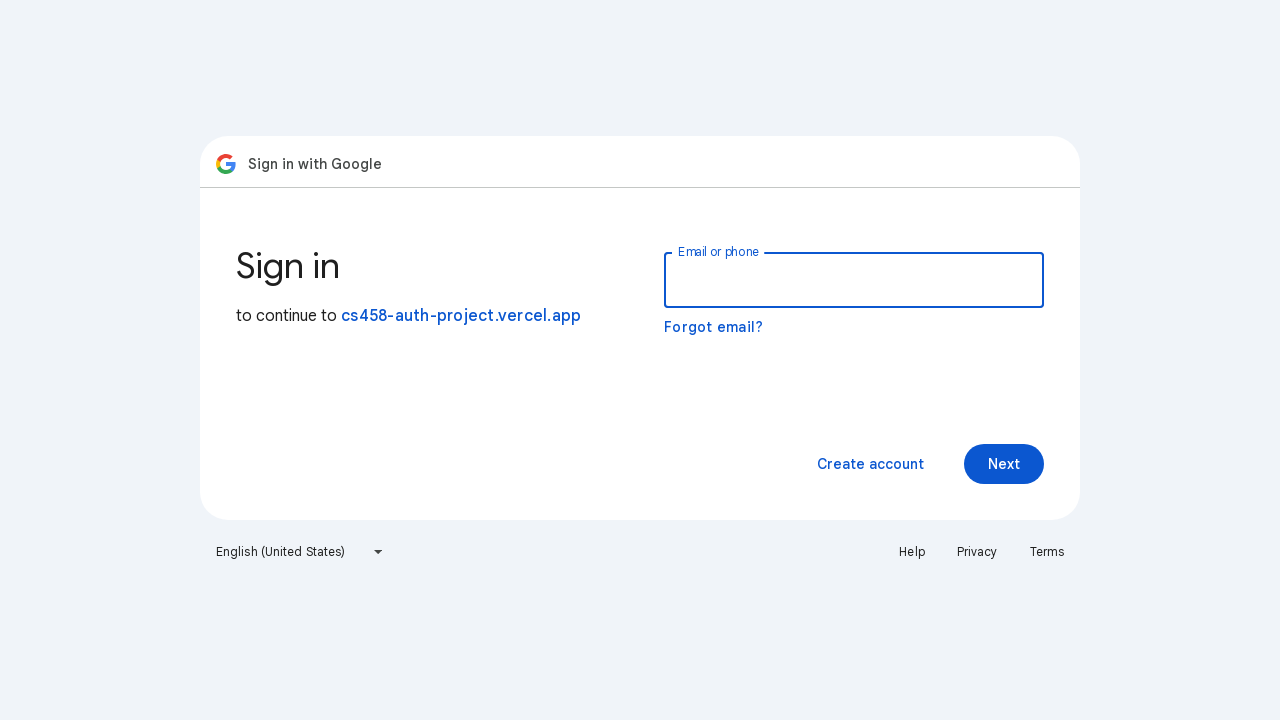

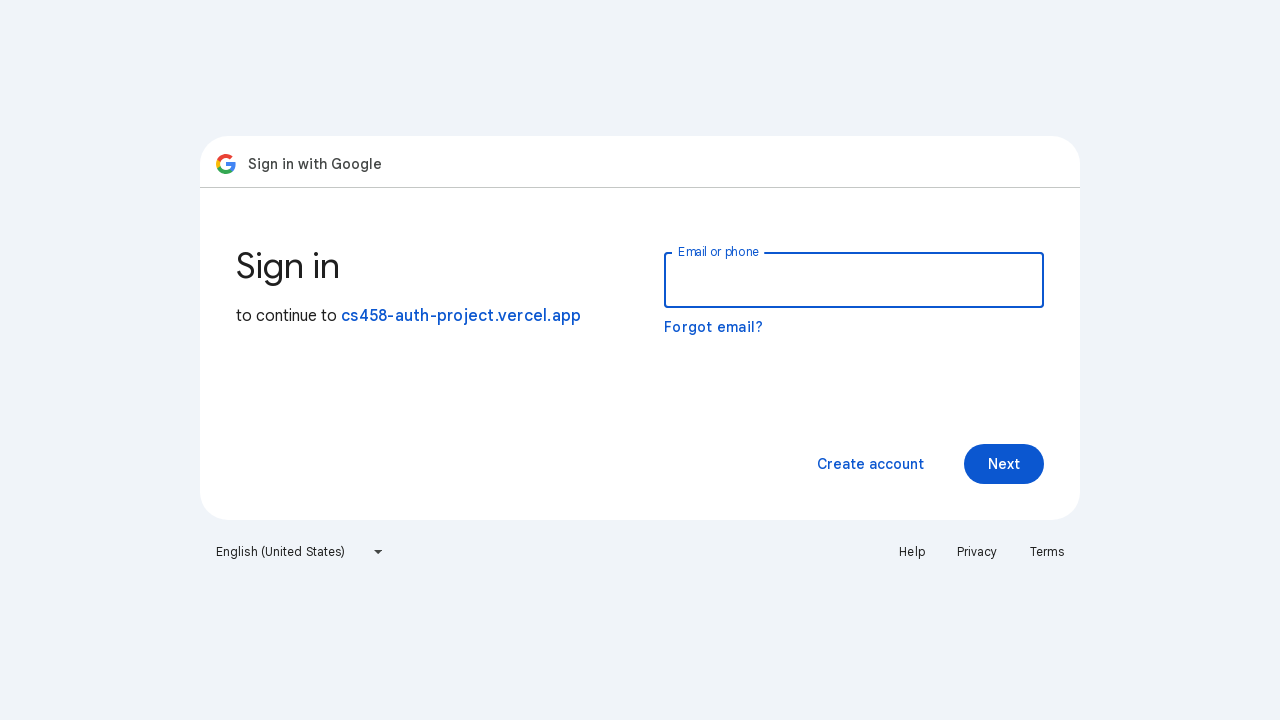